Tests that the Rent-A-Cat page has both Rent and Return submit buttons

Starting URL: https://cs1632.appspot.com//

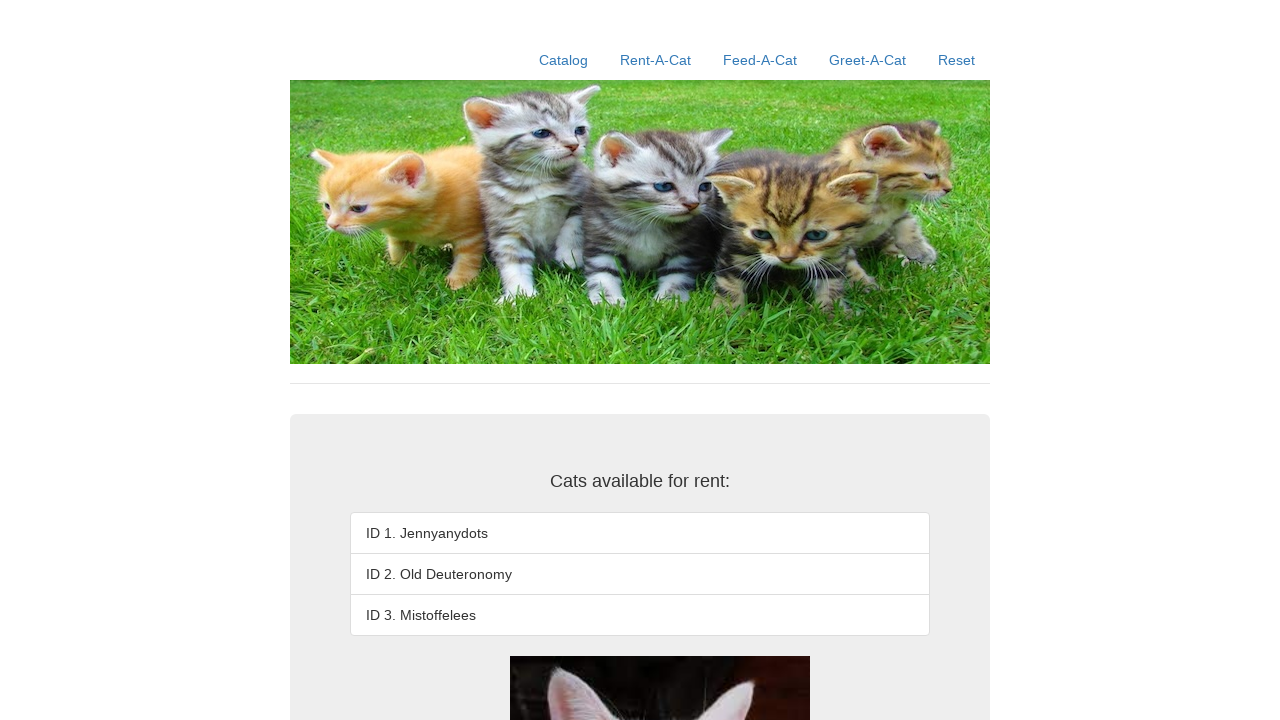

Set cookies to initialize cat rental state
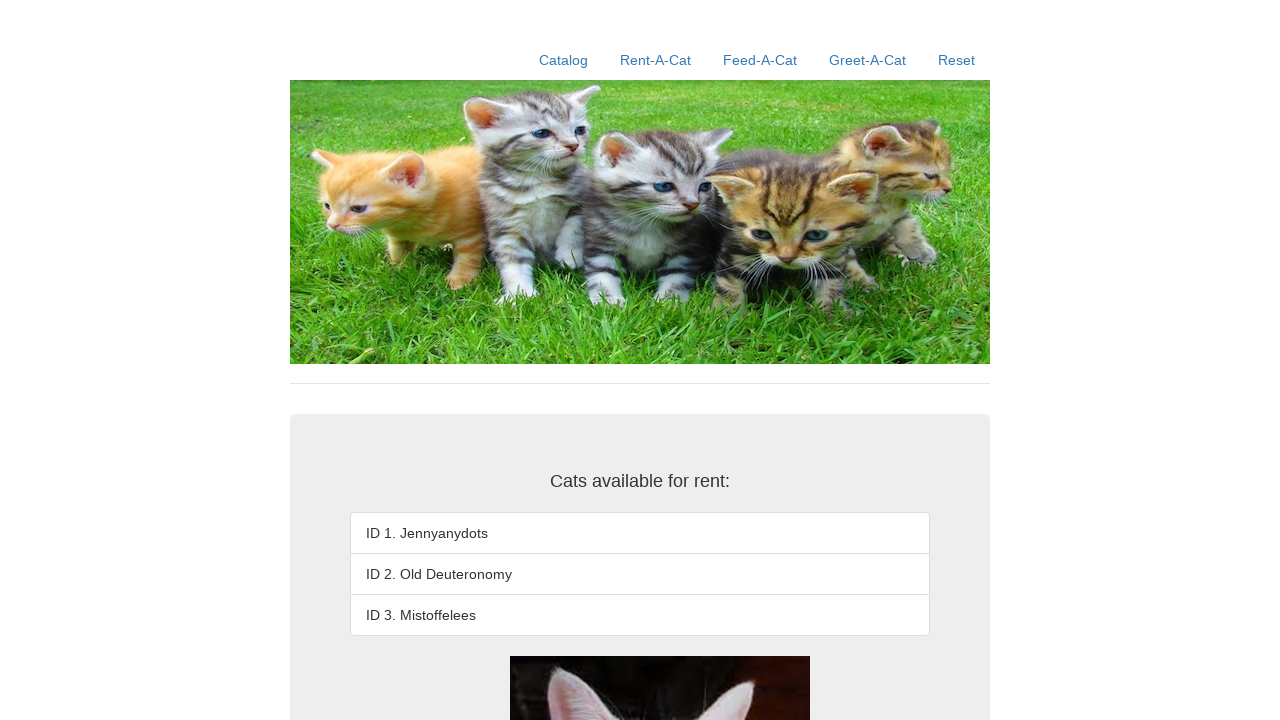

Clicked on Rent-A-Cat link at (656, 60) on text=Rent-A-Cat
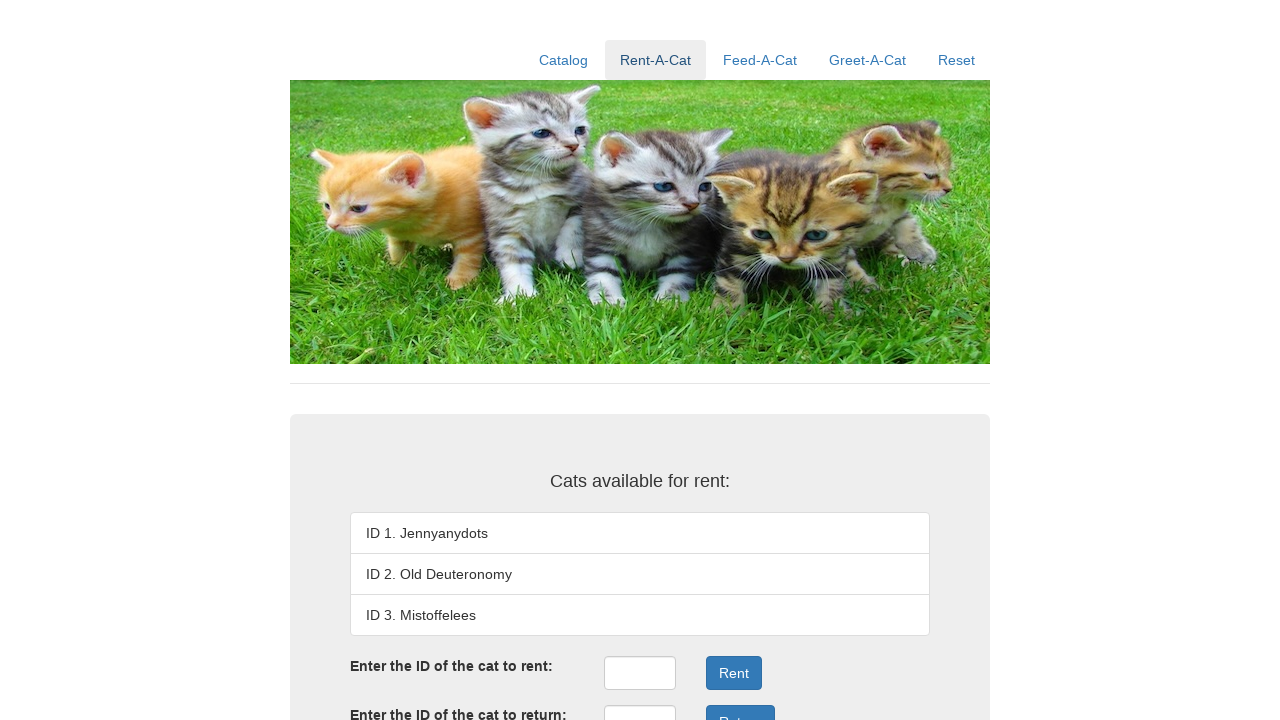

Rent submit button is present on the page
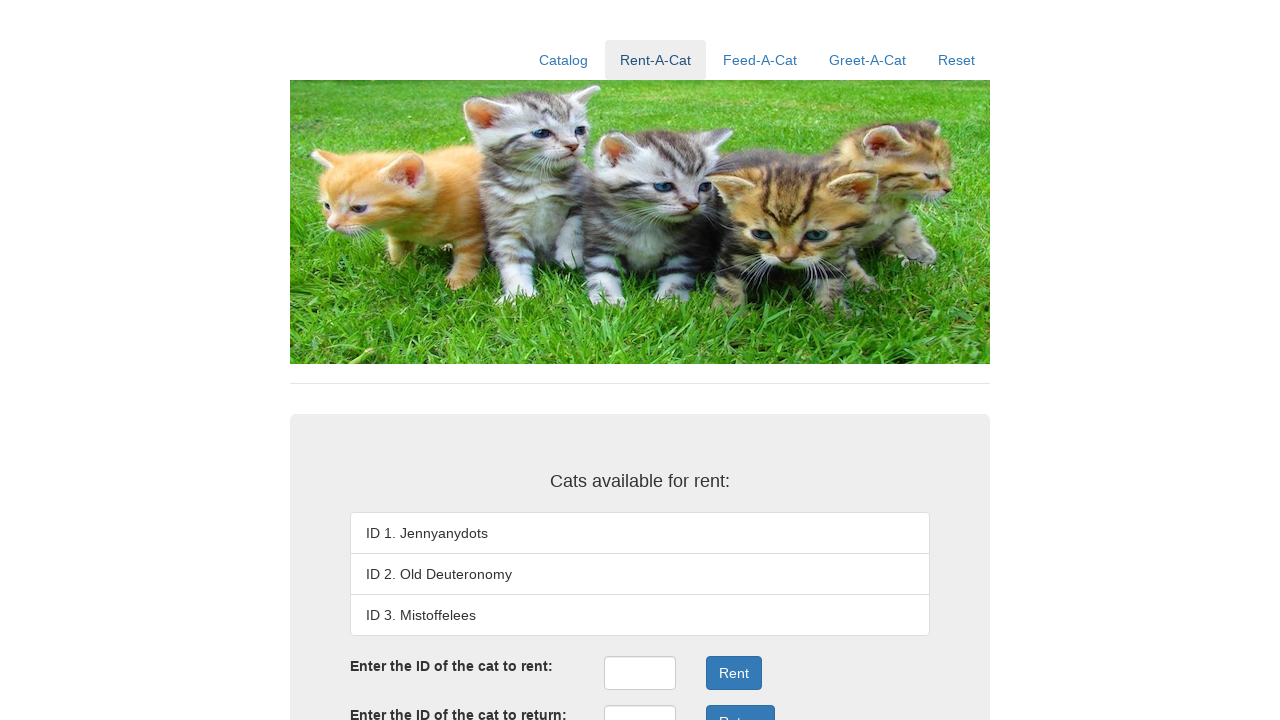

Return submit button is present on the page
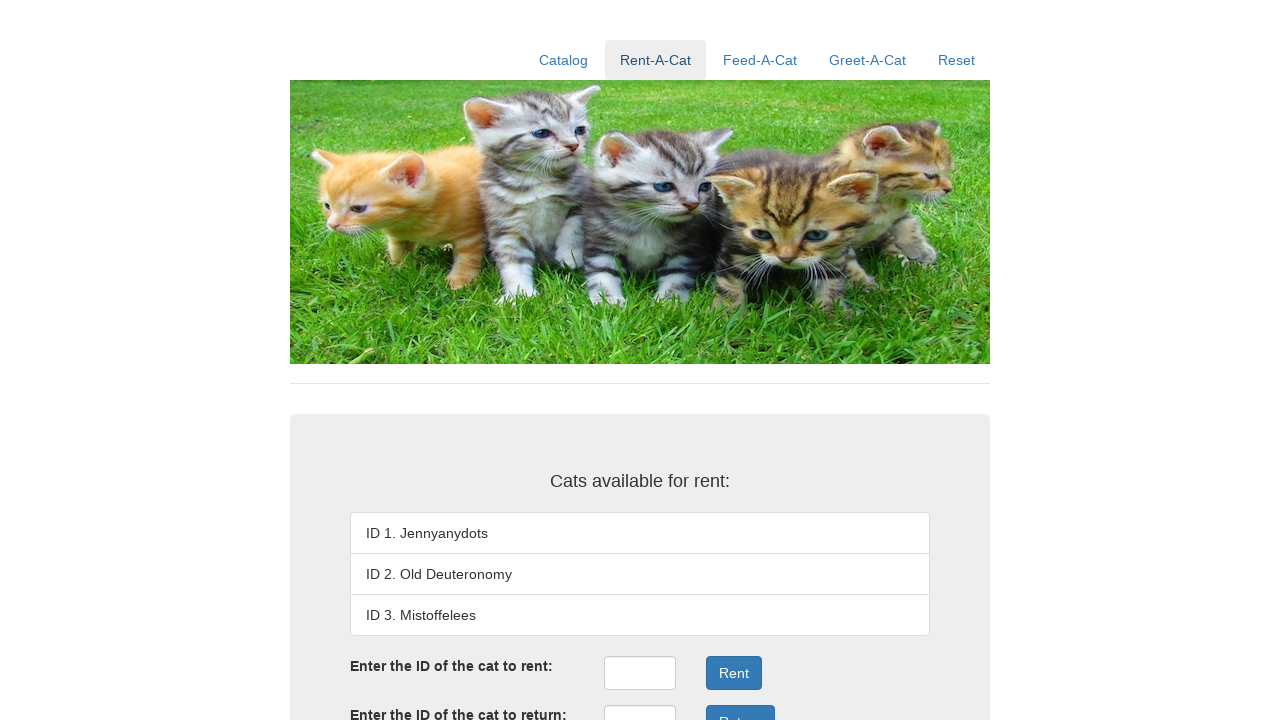

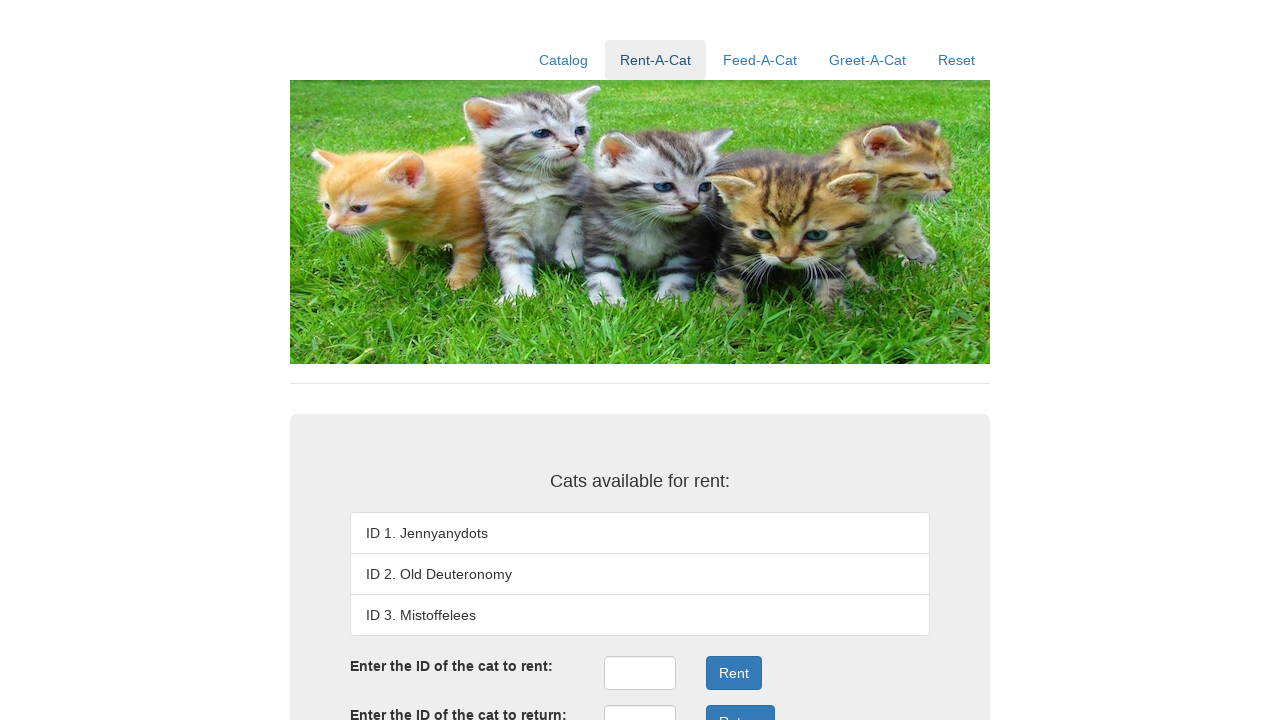